Tests a practice form by filling out all fields including personal information, date of birth, subjects, hobbies, address, and state/city dropdowns, then verifies the submitted data appears in the results table.

Starting URL: https://demoqa.com/automation-practice-form

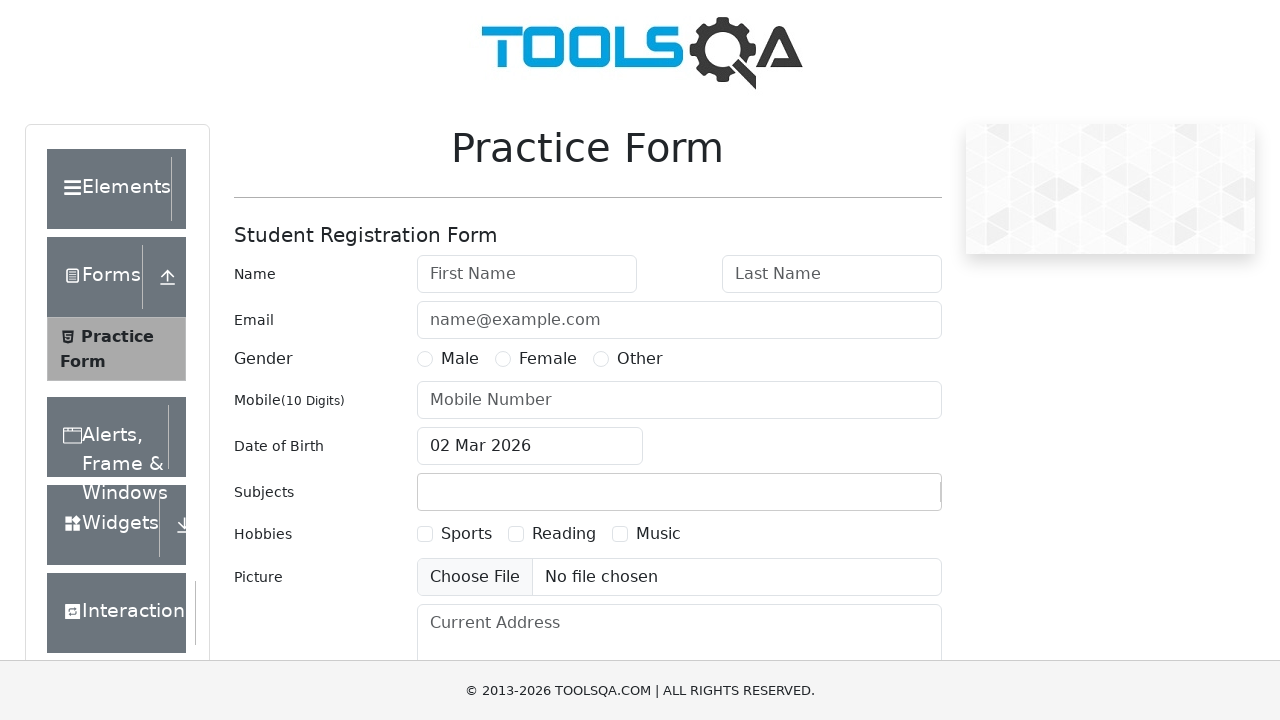

Removed footer element from page
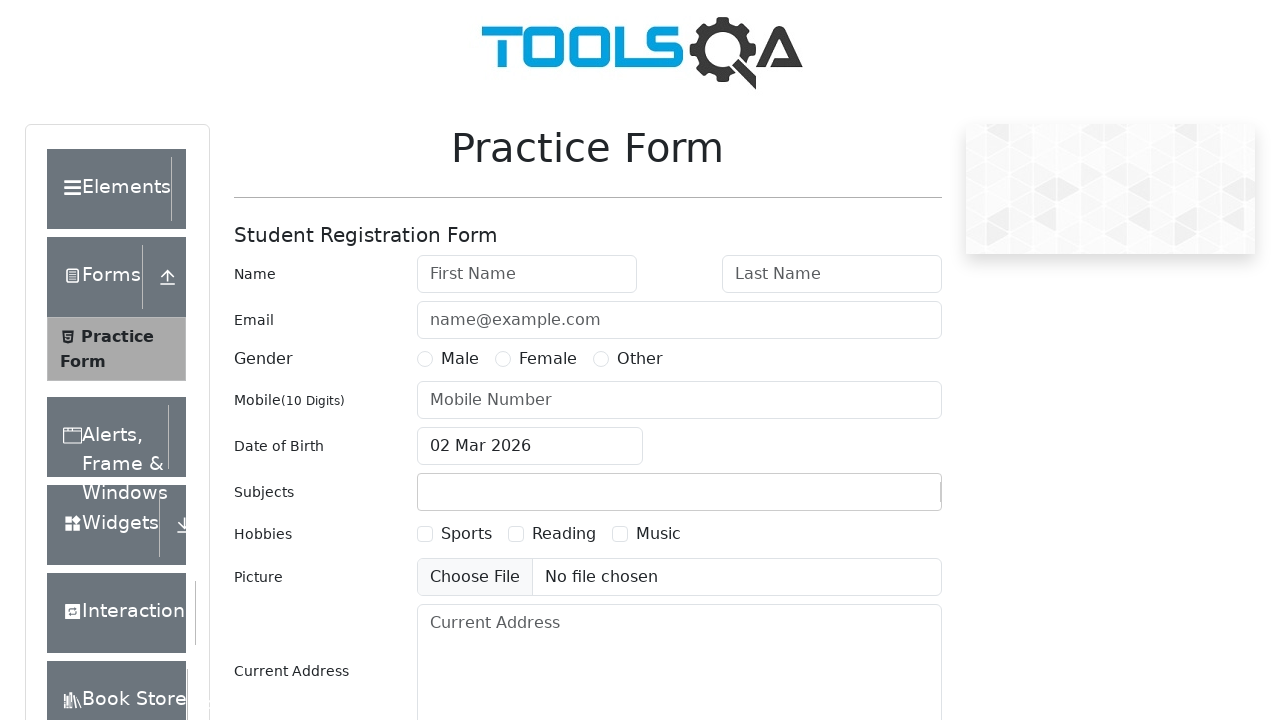

Removed fixed banner element from page
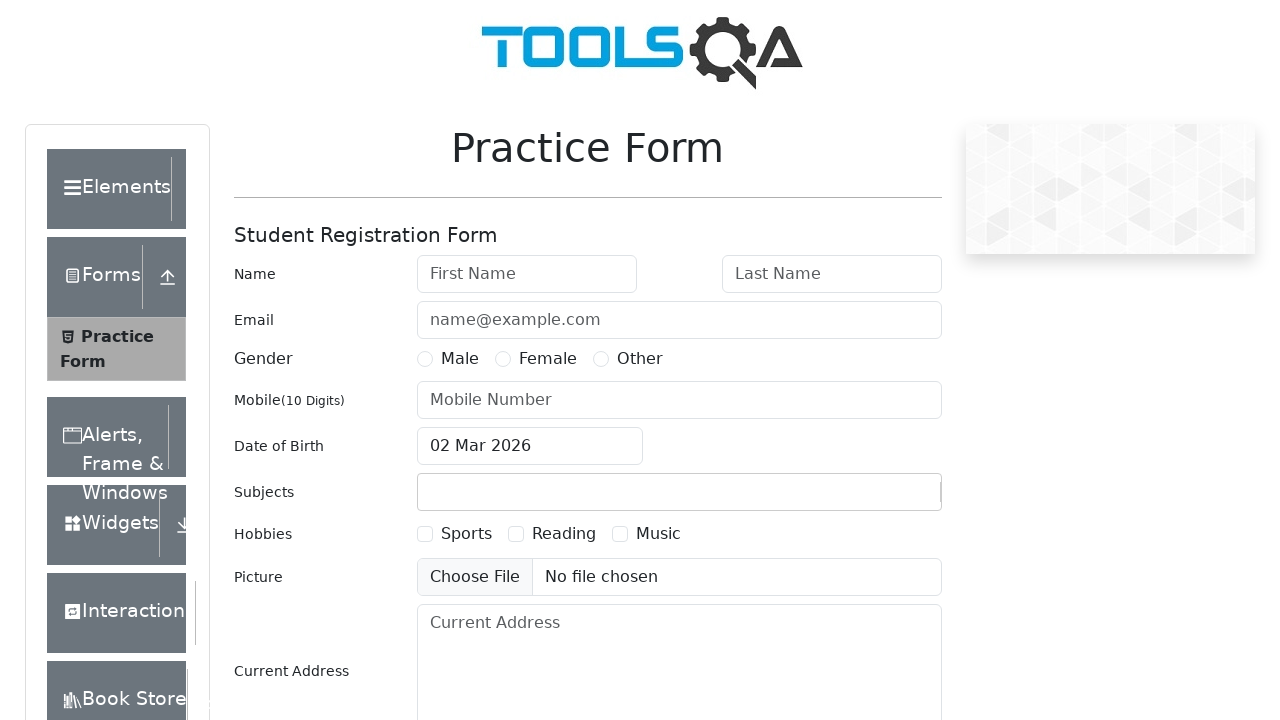

Filled first name field with 'Olga' on #firstName
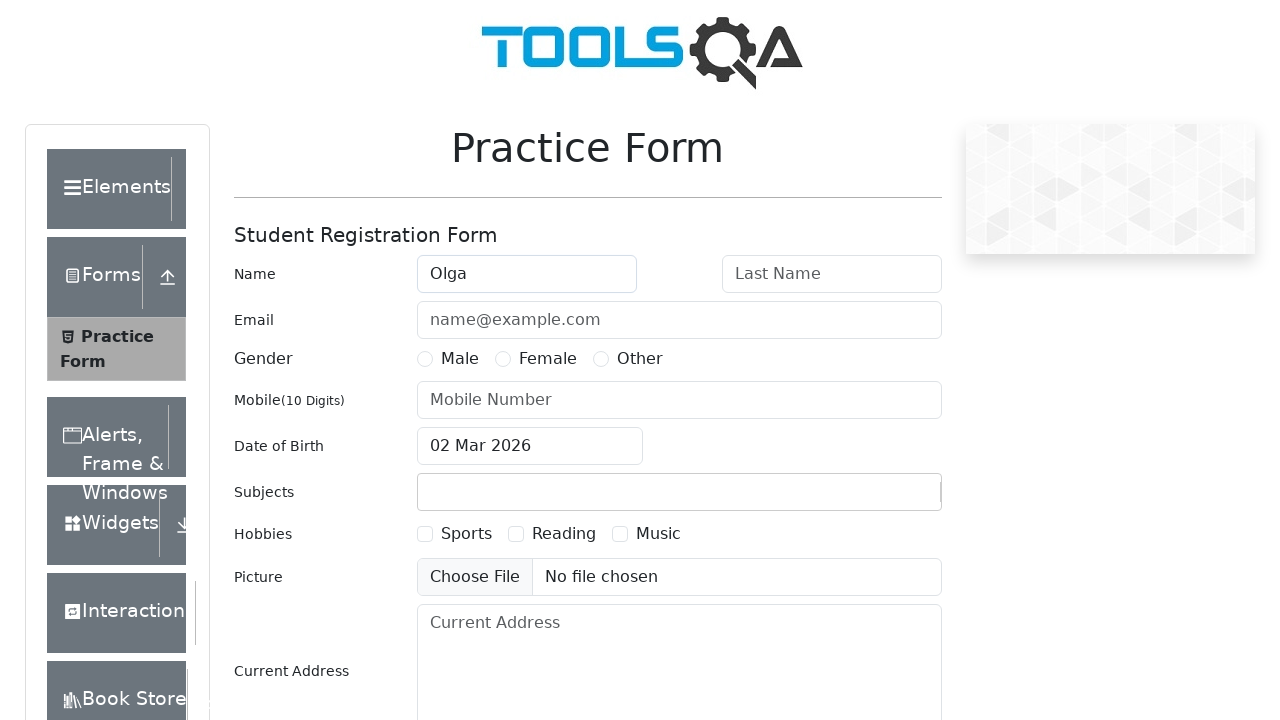

Filled last name field with 'Vasileva' on #lastName
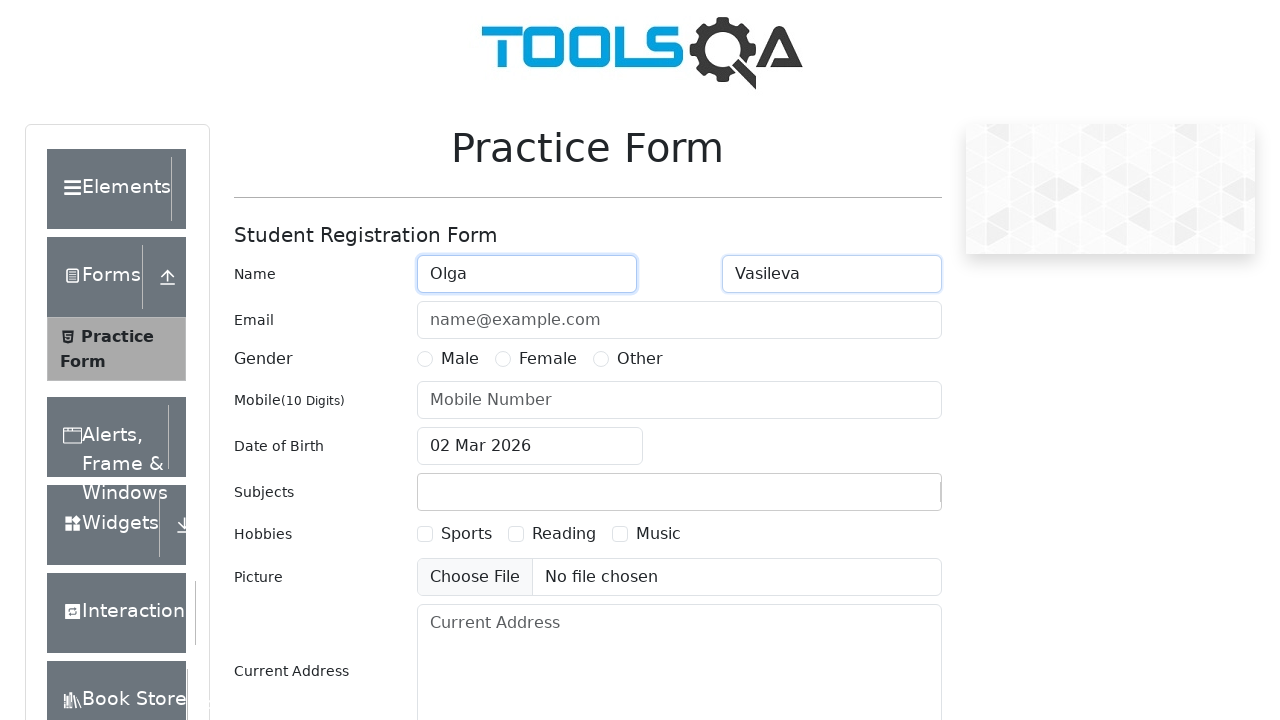

Filled email field with 'olgatest@v.com' on #userEmail
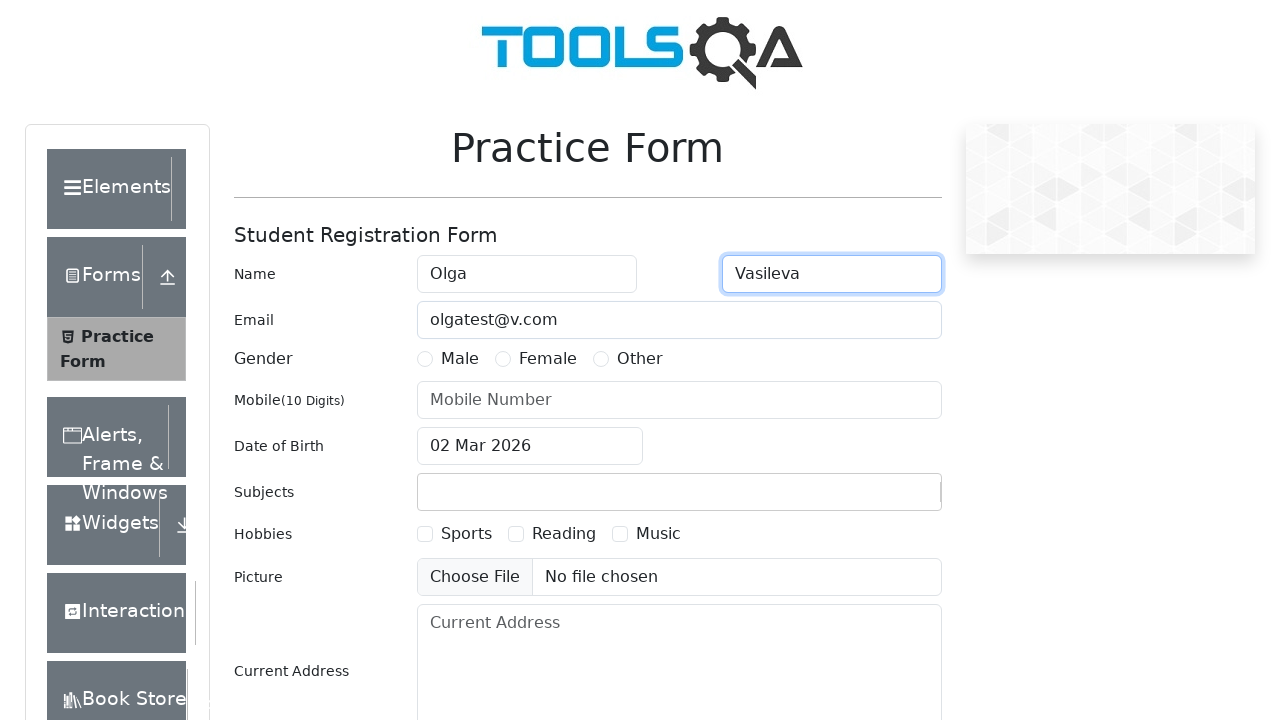

Selected Female gender option at (548, 359) on label[for='gender-radio-2']
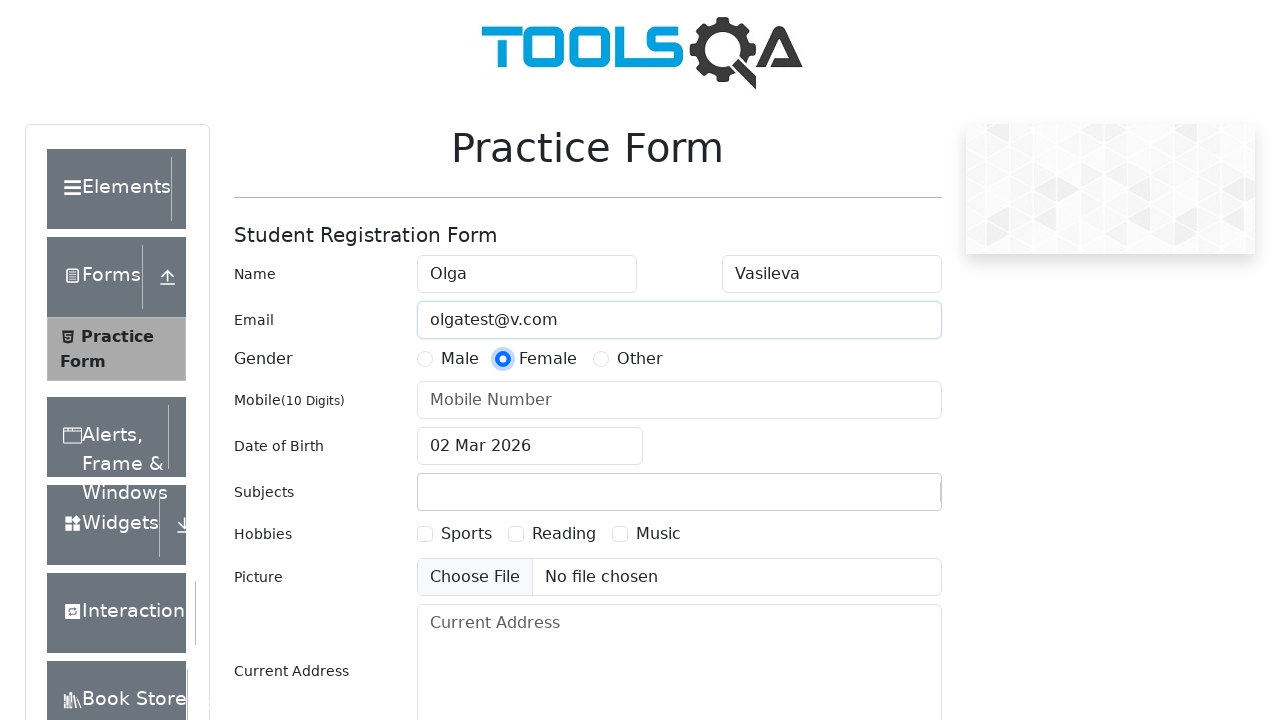

Filled phone number field with '89001114455' on #userNumber
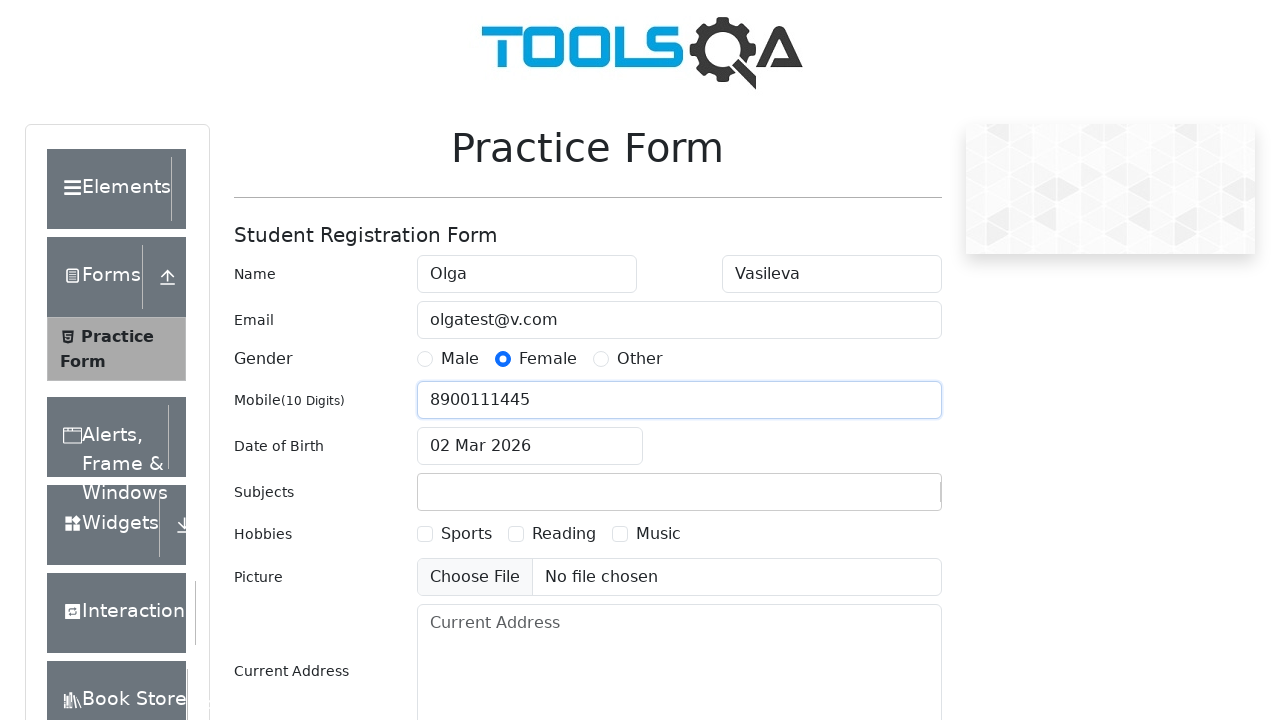

Opened date of birth picker at (530, 446) on #dateOfBirthInput
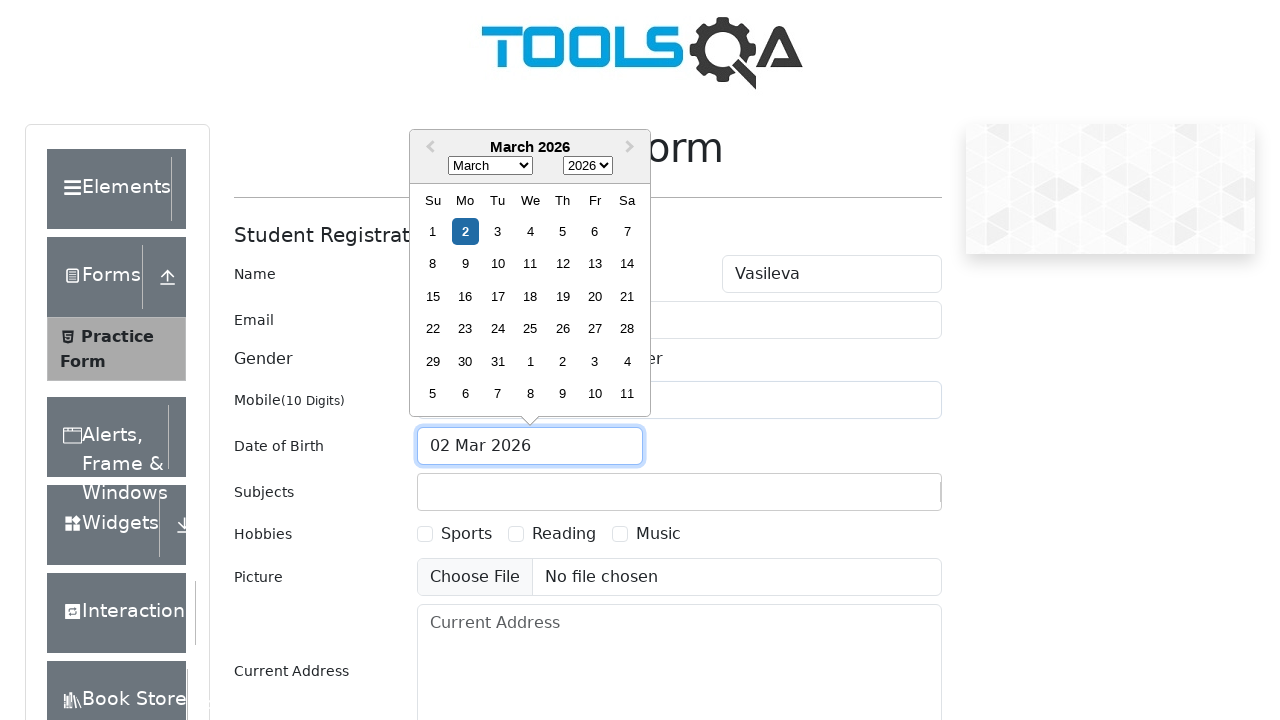

Selected year 1987 in date picker on .react-datepicker__year-select
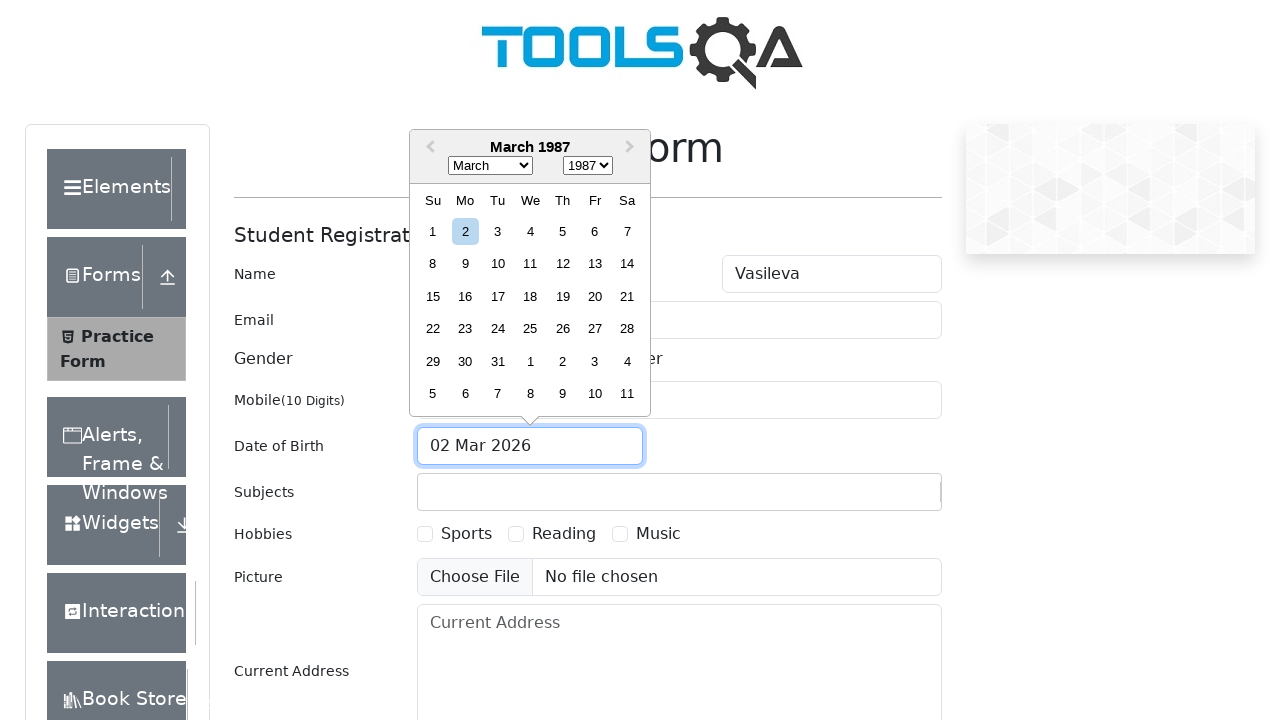

Selected November in date picker on .react-datepicker__month-select
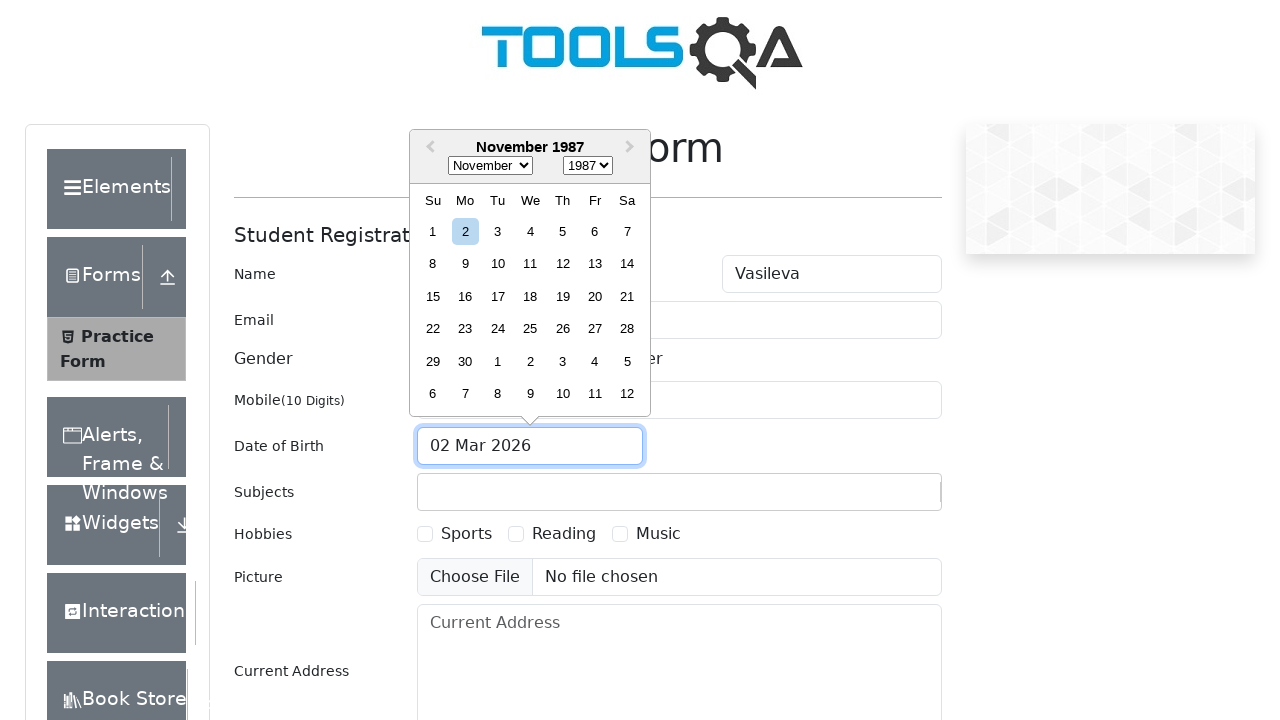

Selected day 6 for date of birth (November 6, 1987) at (595, 231) on .react-datepicker__day--006:not(.react-datepicker__day--outside-month)
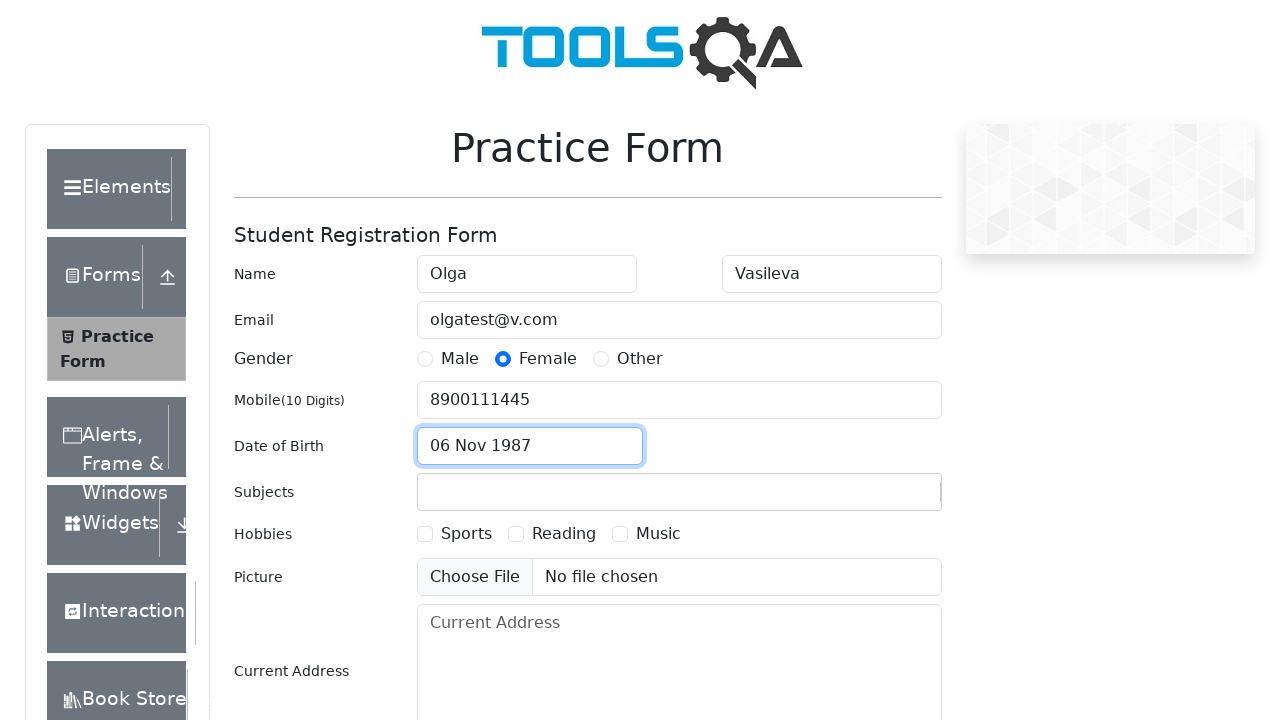

Filled subjects field with 'Biology' on #subjectsInput
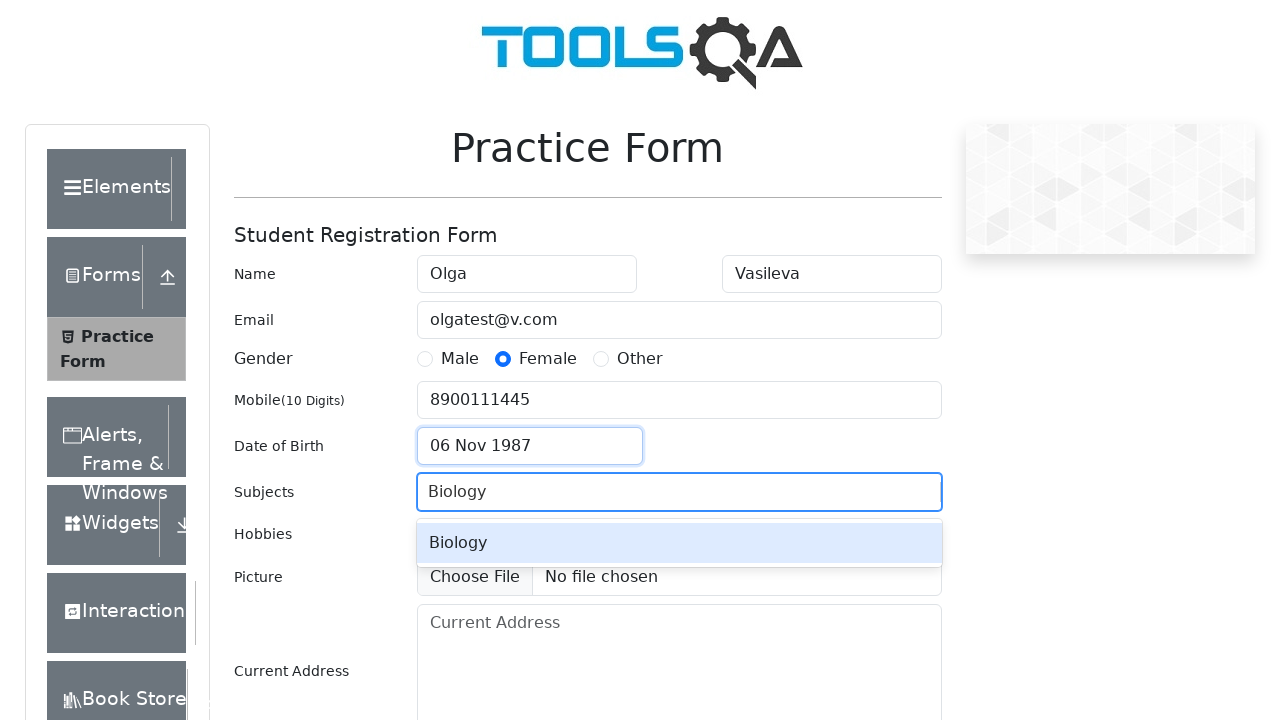

Pressed Enter to confirm Biology subject on #subjectsInput
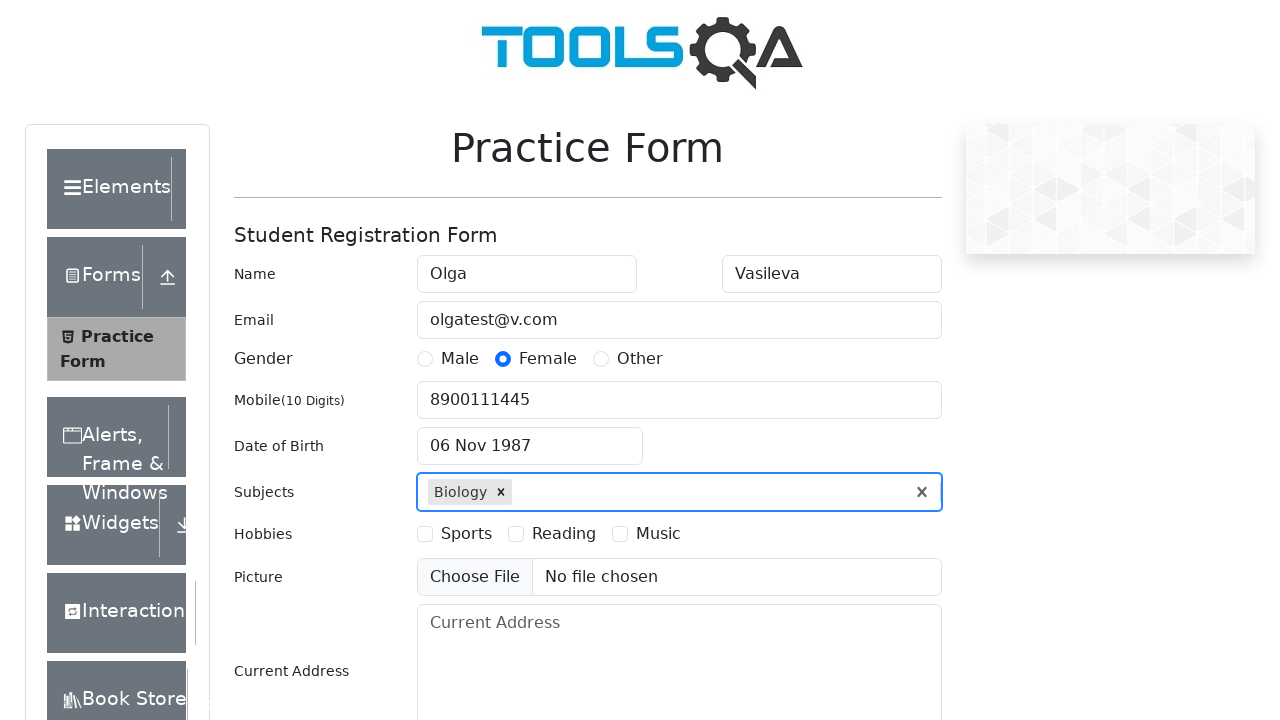

Selected Sports hobby at (466, 534) on label[for='hobbies-checkbox-1']
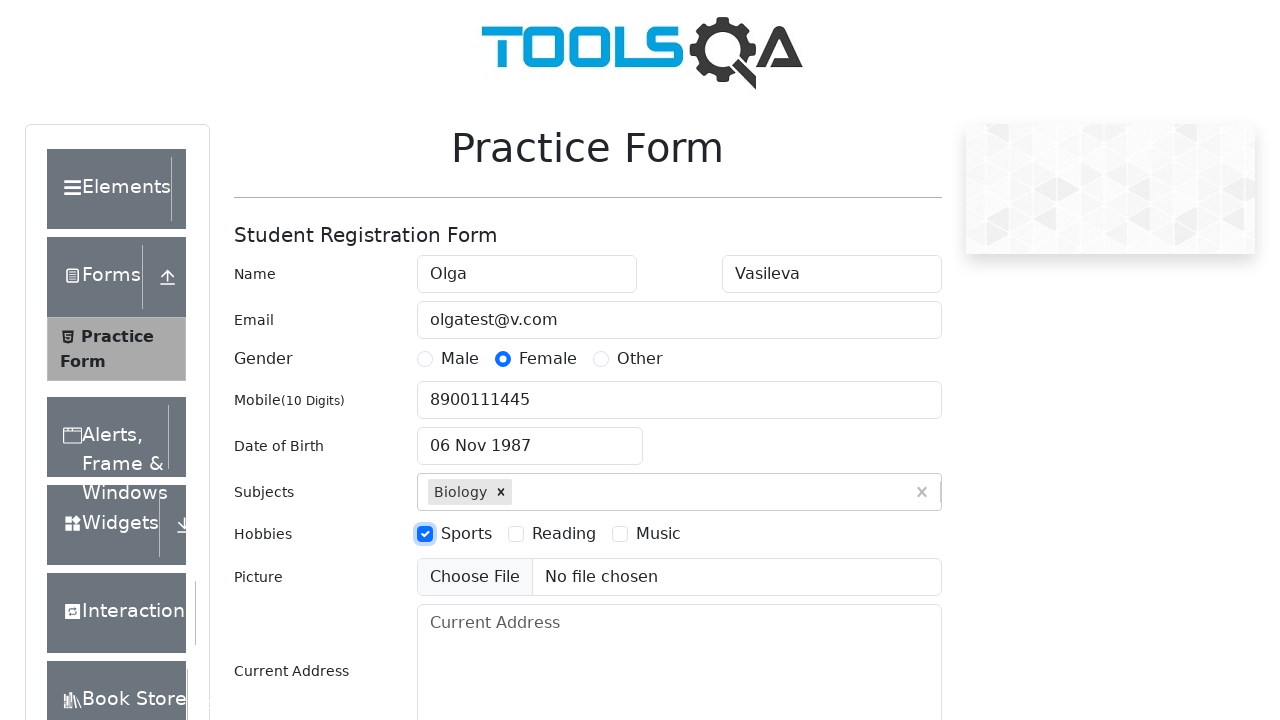

Selected Reading hobby at (564, 534) on label[for='hobbies-checkbox-2']
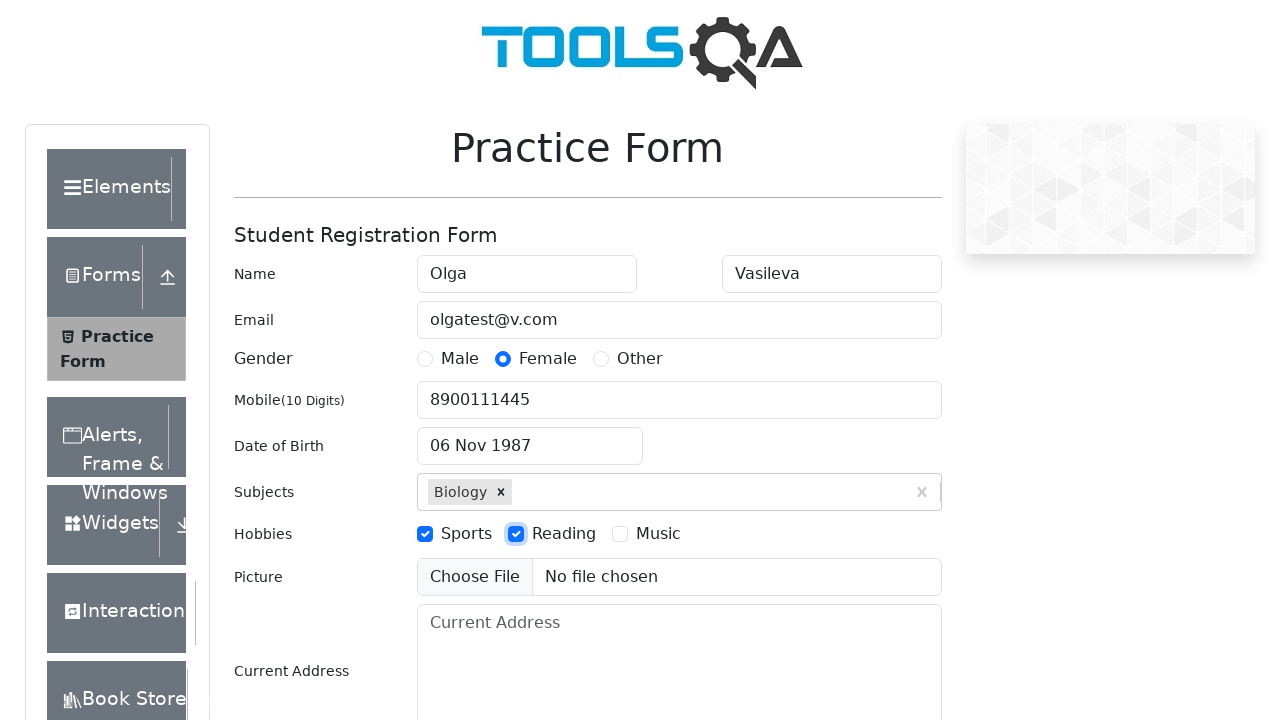

Filled current address with 'Ufa, Vladivostokskaya 23' on #currentAddress
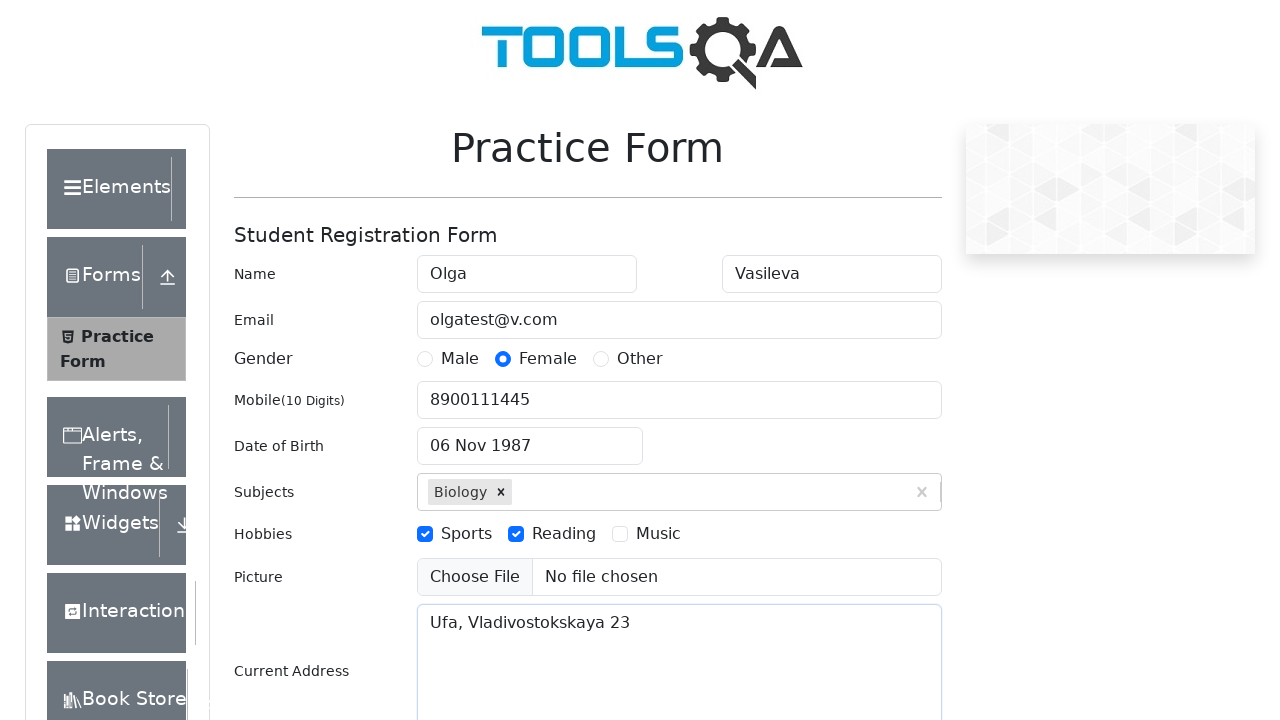

Clicked state dropdown to open it at (527, 437) on #state
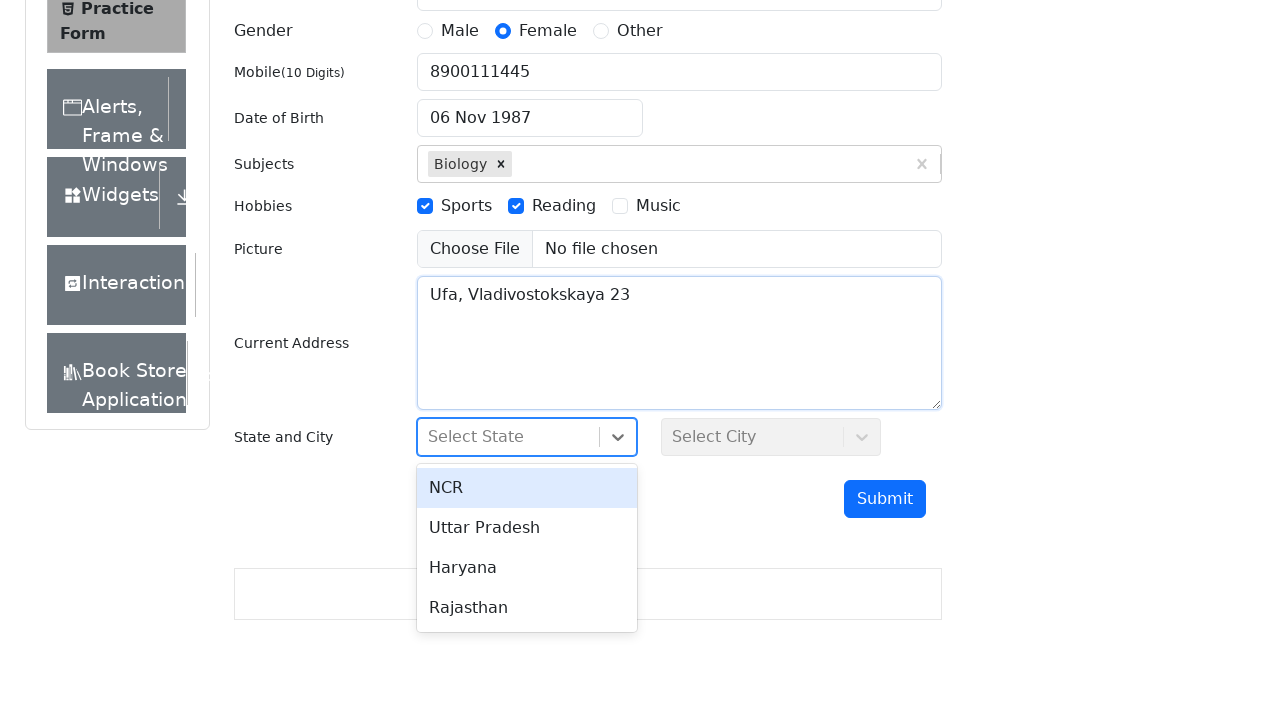

Typed 'NCR' in state search field on #react-select-3-input
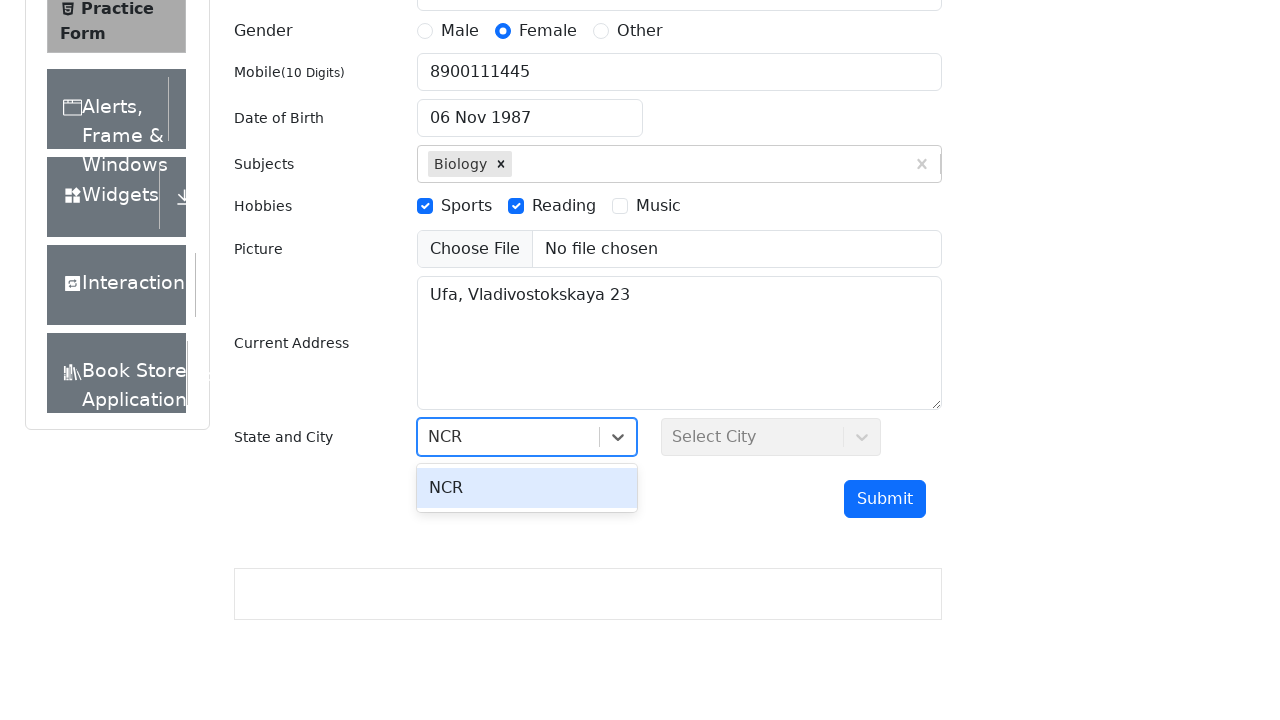

Pressed Enter to confirm NCR state selection on #react-select-3-input
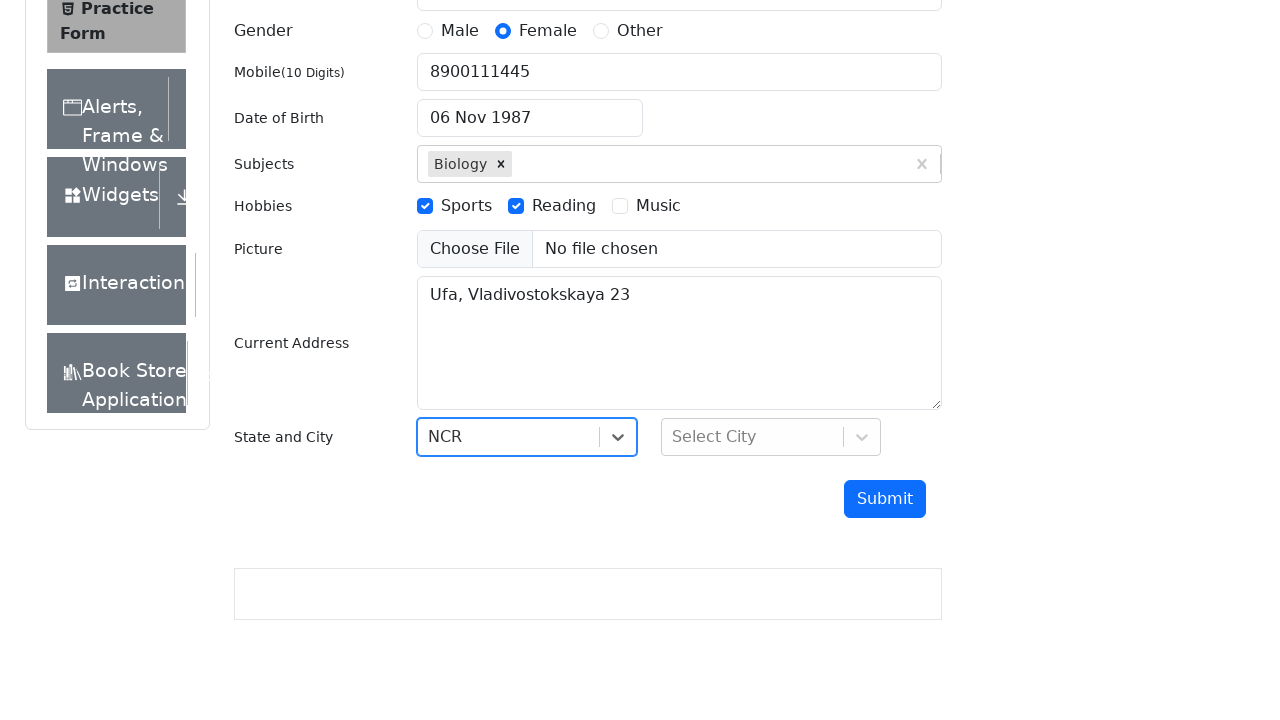

Clicked city dropdown to open it at (771, 437) on #city
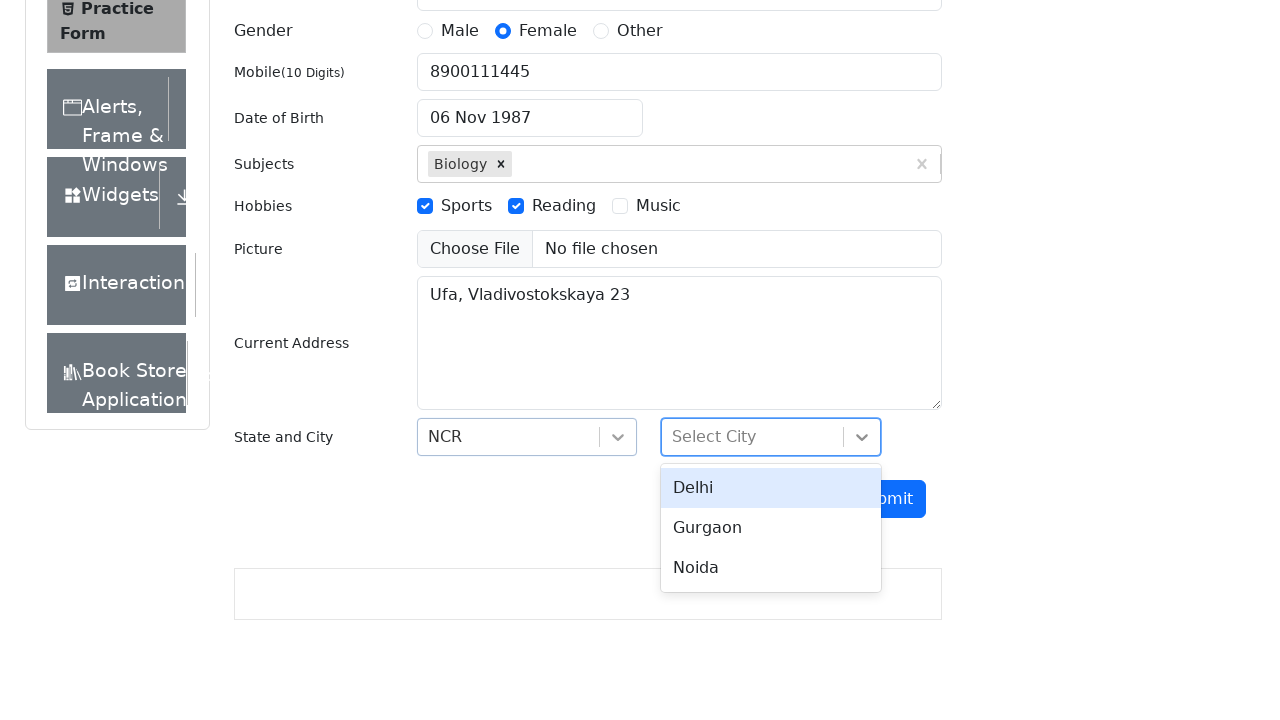

Typed 'Delhi' in city search field on #react-select-4-input
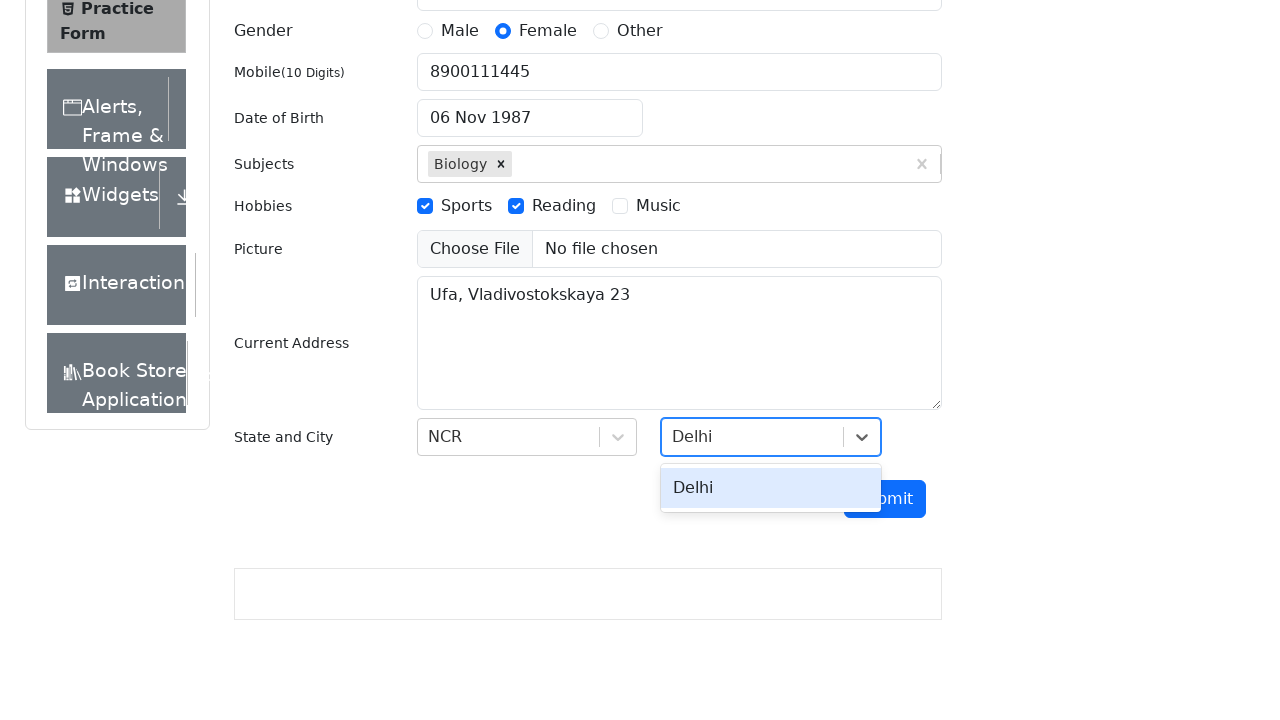

Pressed Enter to confirm Delhi city selection on #react-select-4-input
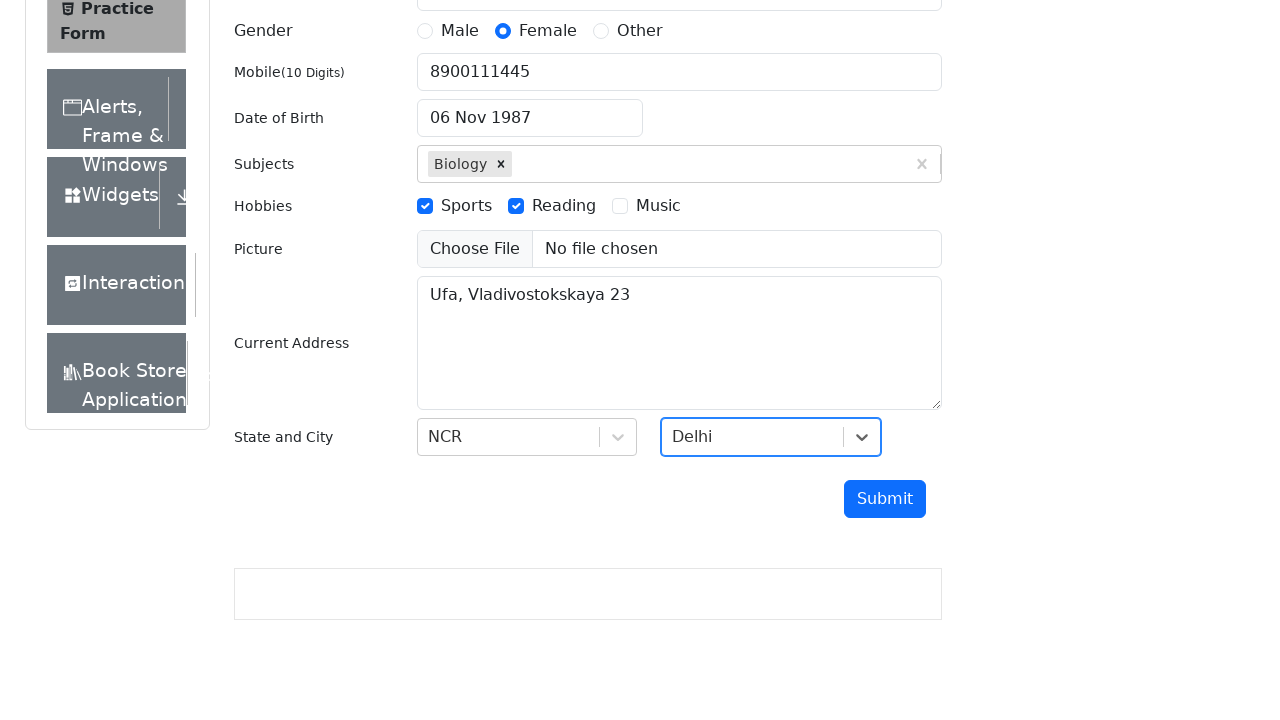

Clicked submit button to submit practice form at (885, 499) on #submit
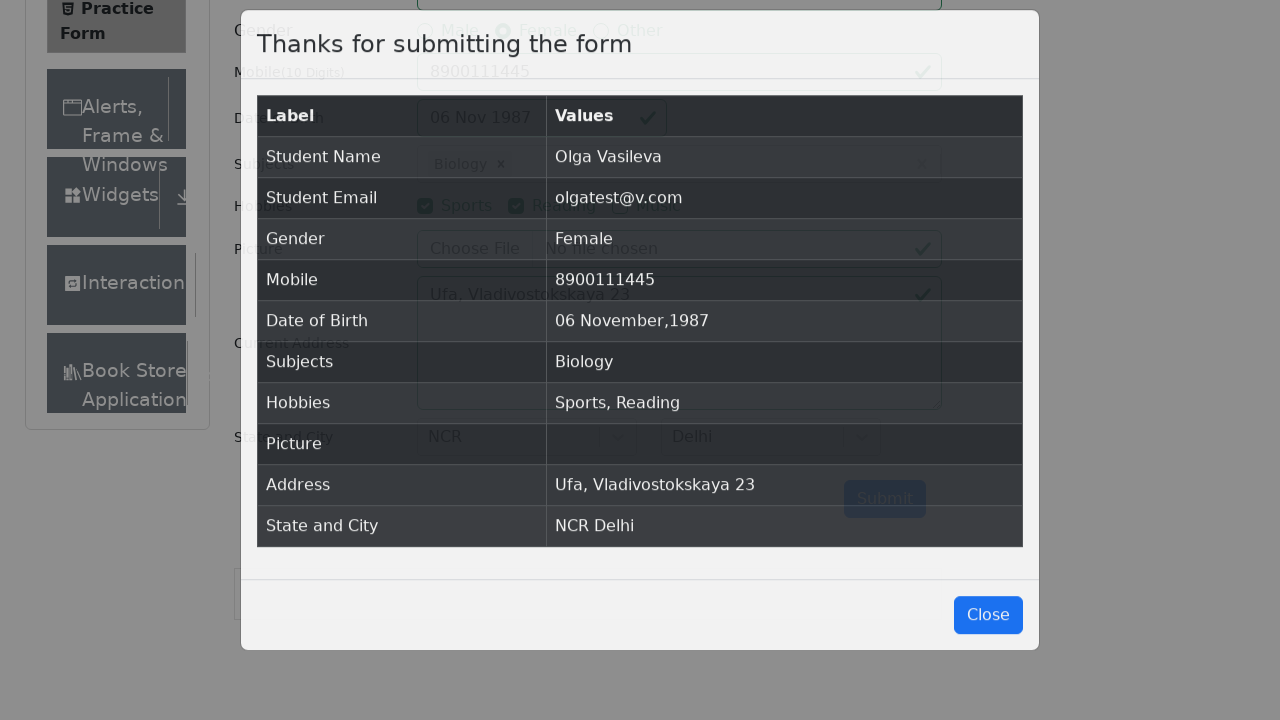

Results table loaded and became visible
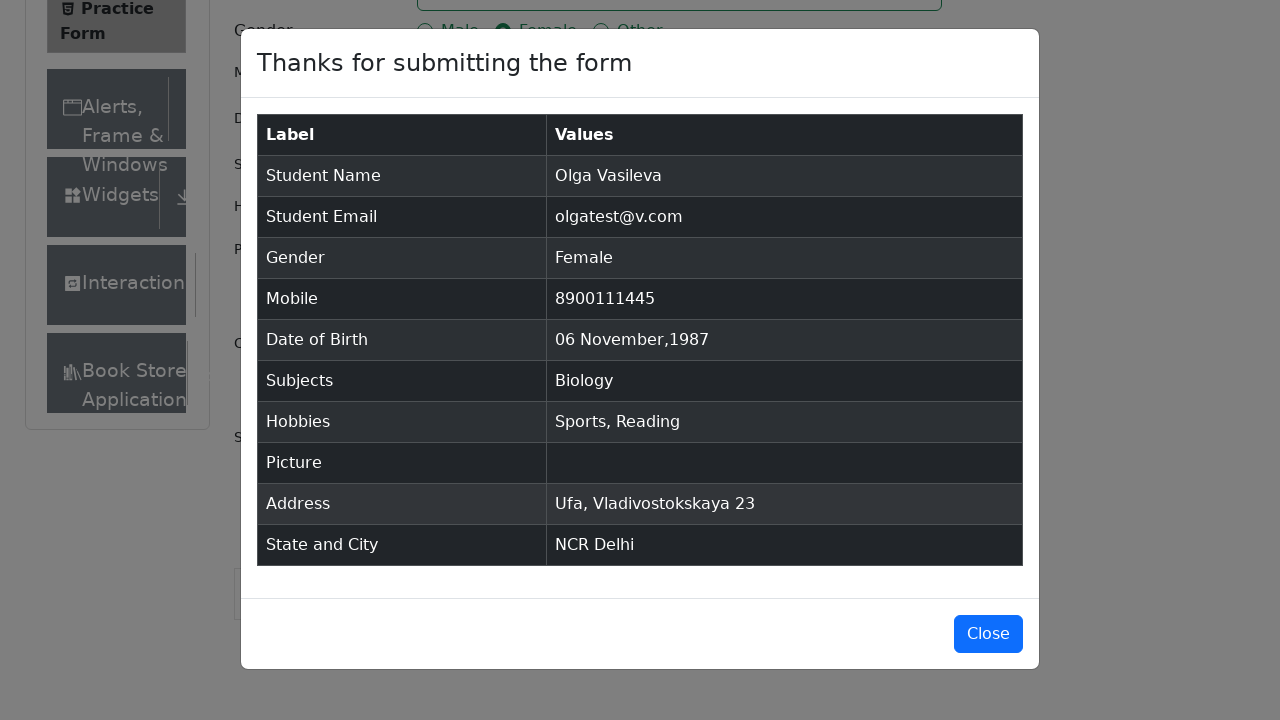

Verified results table is visible with submitted form data
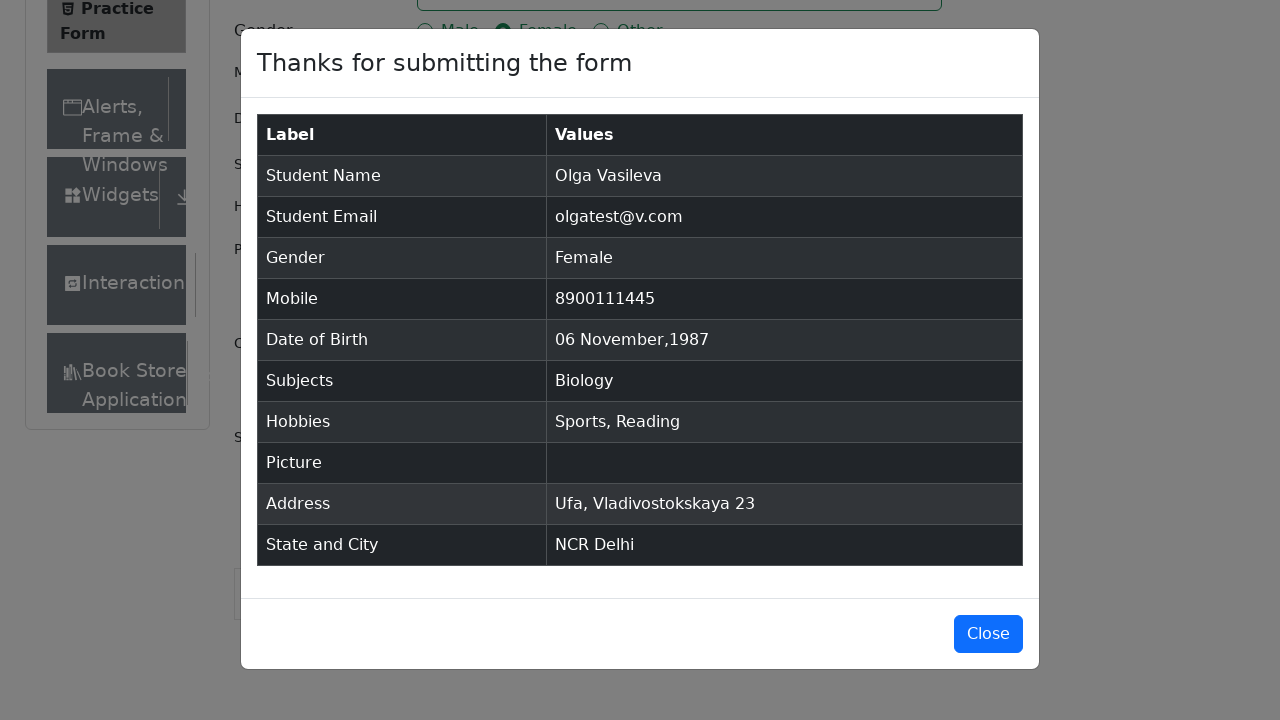

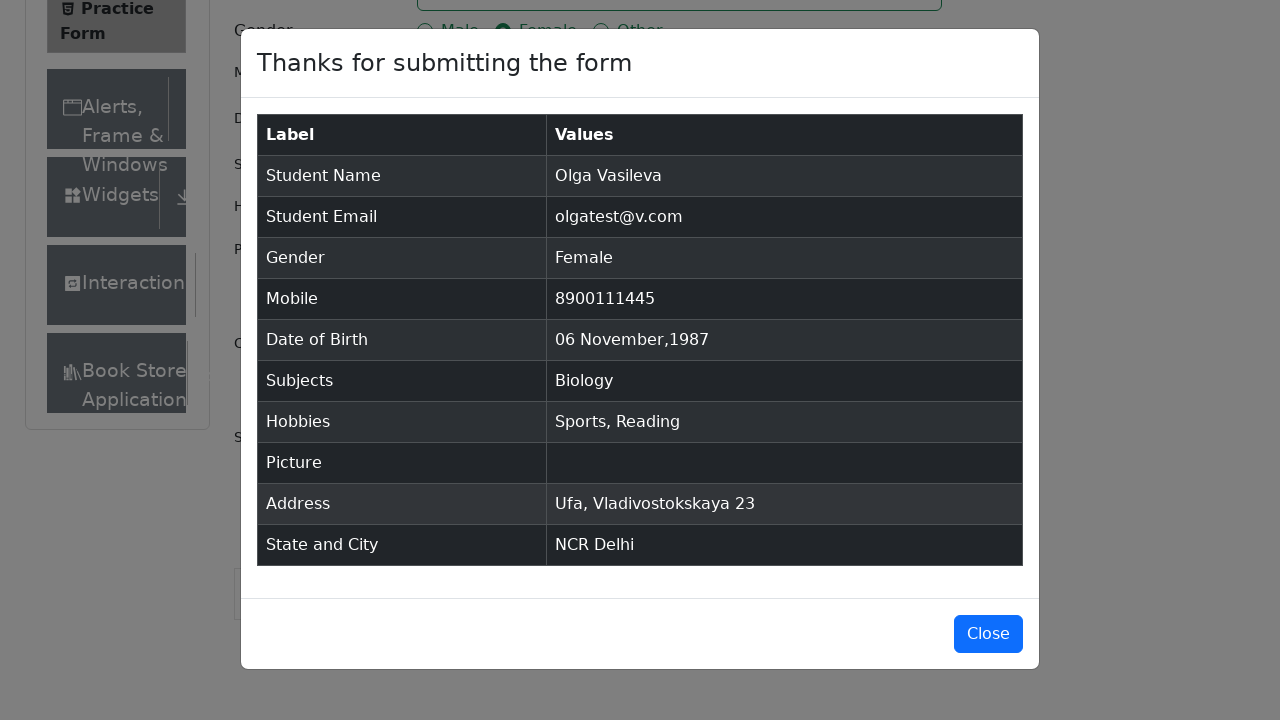